Navigates to LearningwithAbhi GitHub Pages site and verifies the page title matches expected value

Starting URL: https://abhikpt.github.io/LearningwithAbhi/

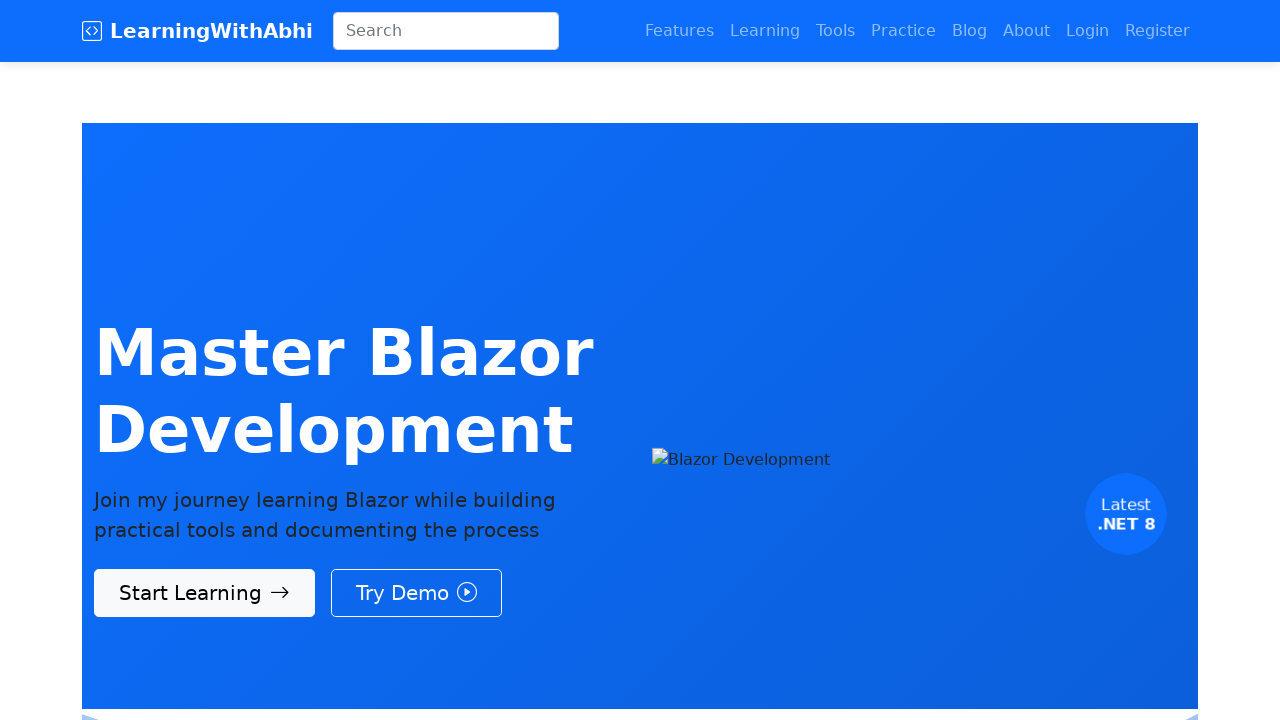

Navigated to LearningwithAbhi GitHub Pages site
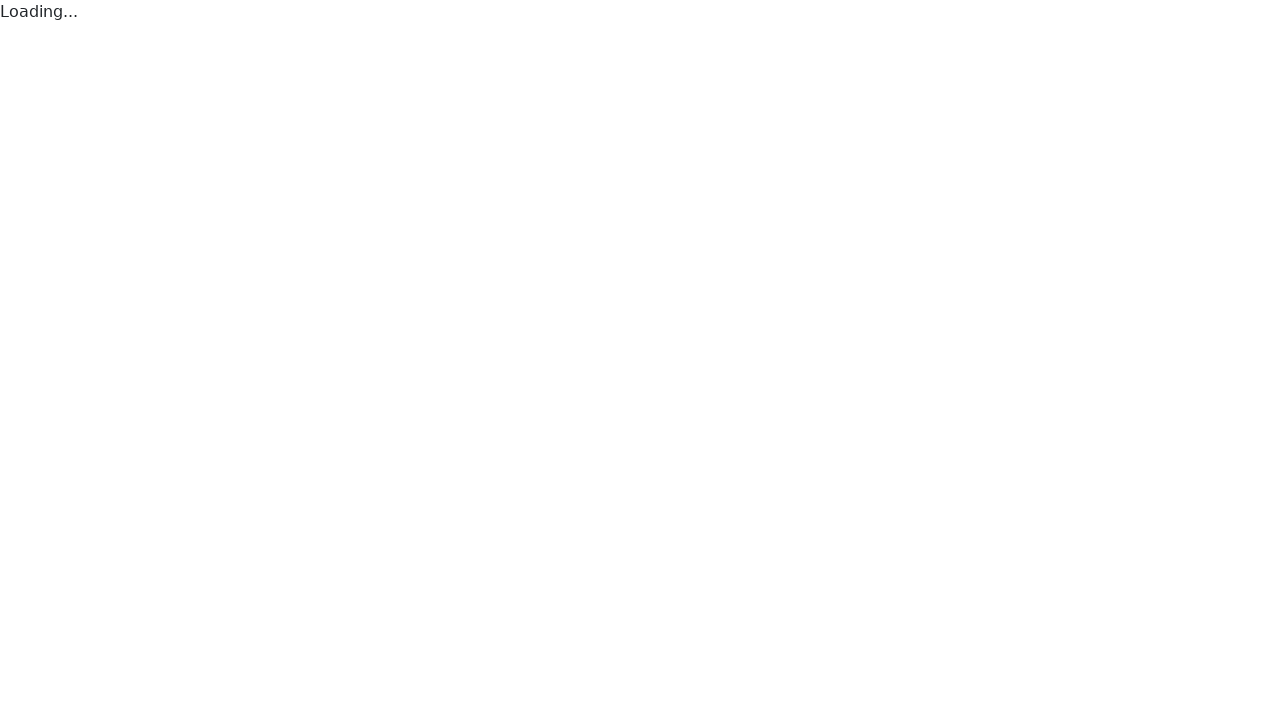

Verified page title matches 'LearningwithAbhi'
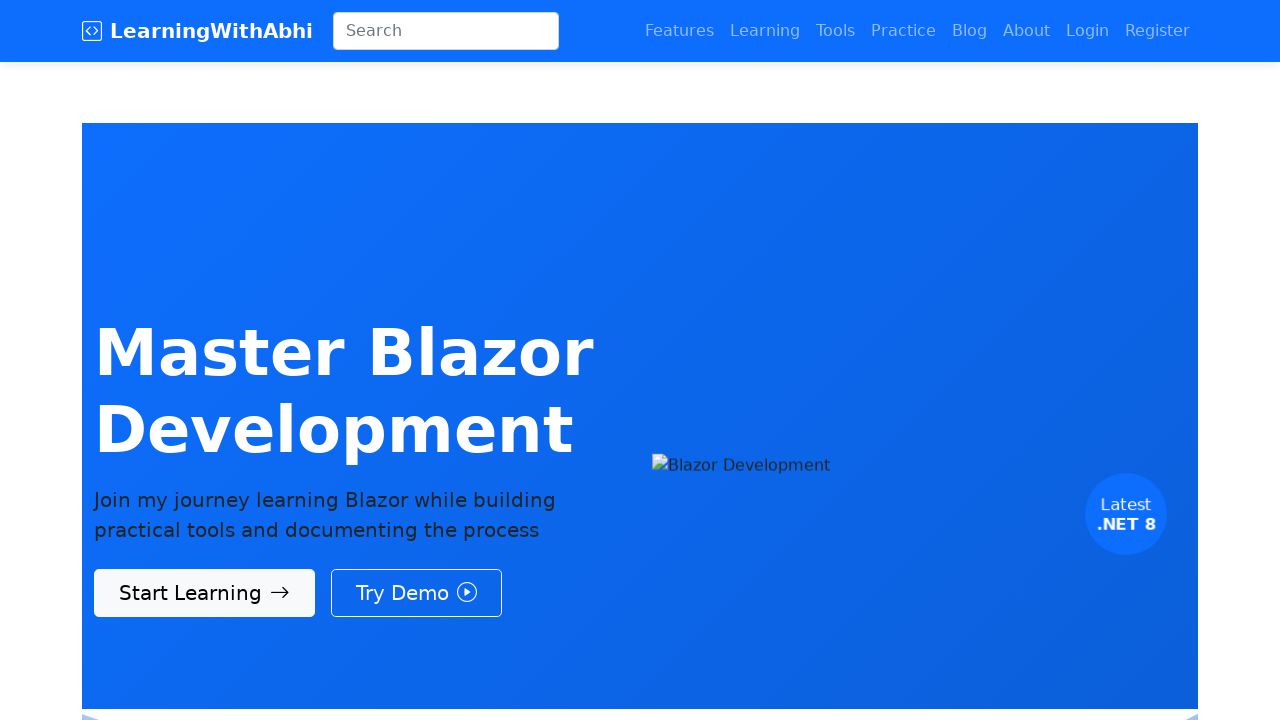

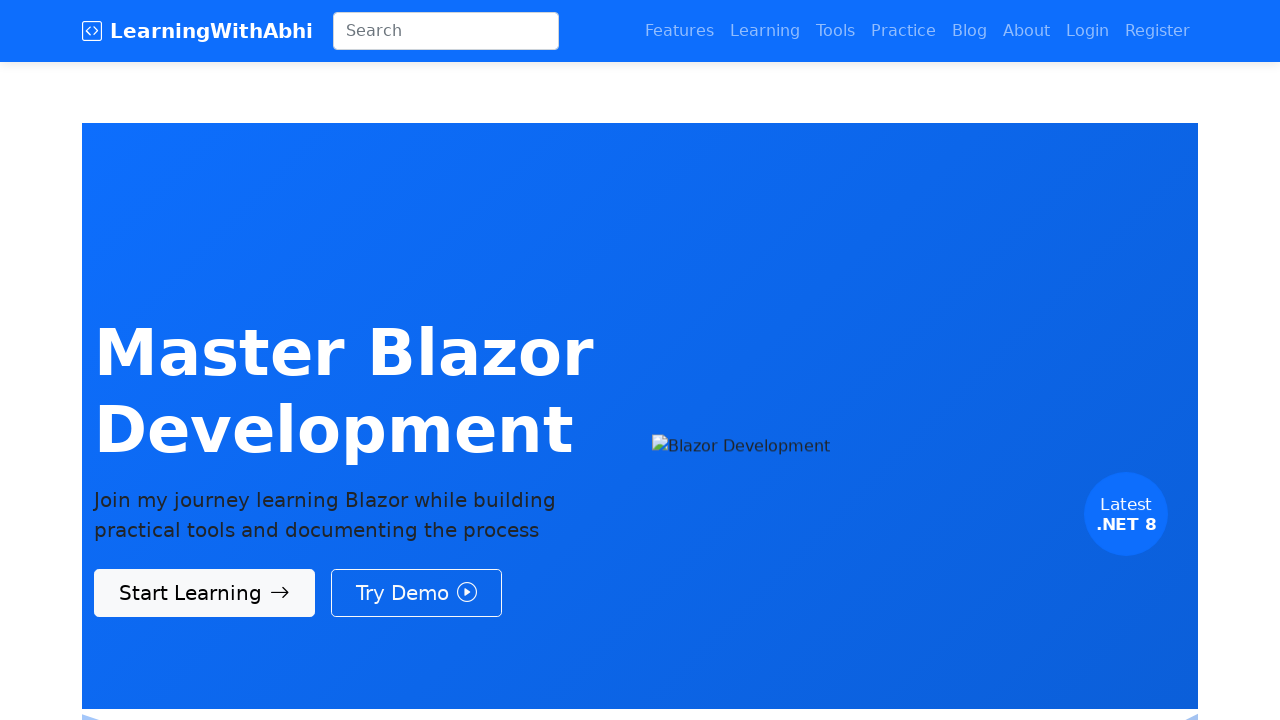